Tests a slow calculator application by setting a delay, performing an addition operation (7+8), and verifying the result equals 15

Starting URL: https://bonigarcia.dev/selenium-webdriver-java/slow-calculator.html

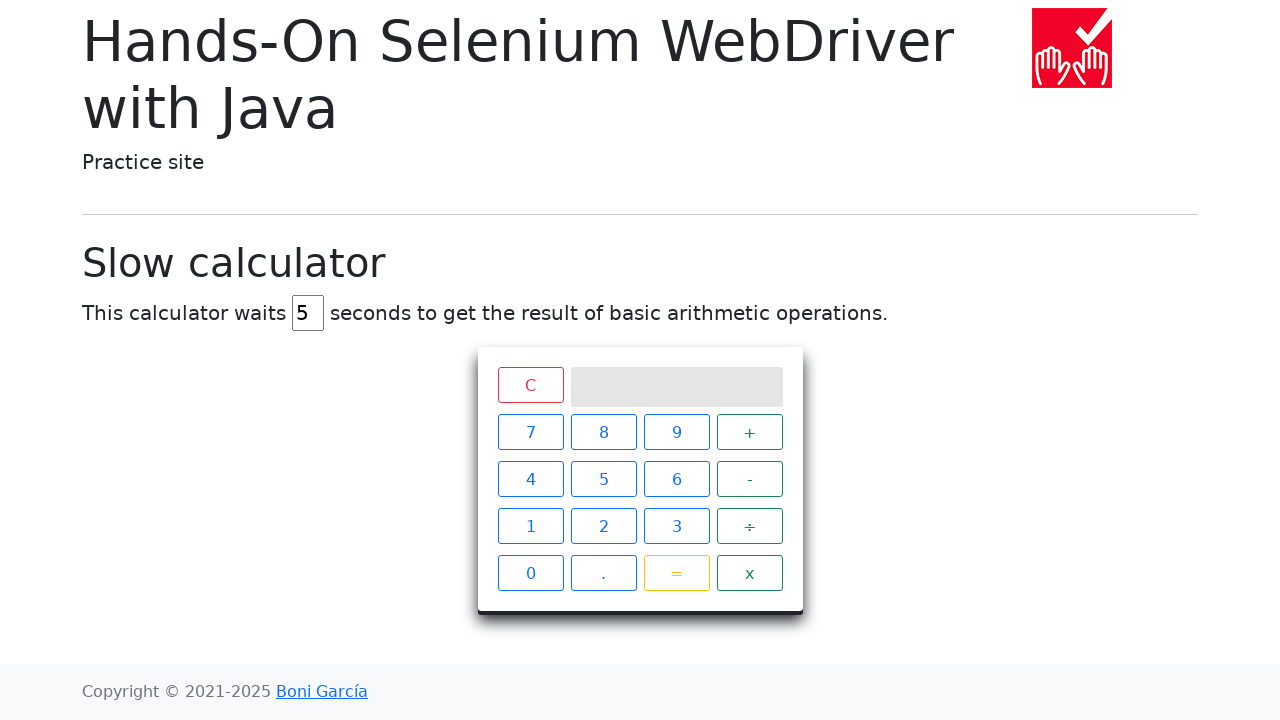

Navigated to slow calculator application
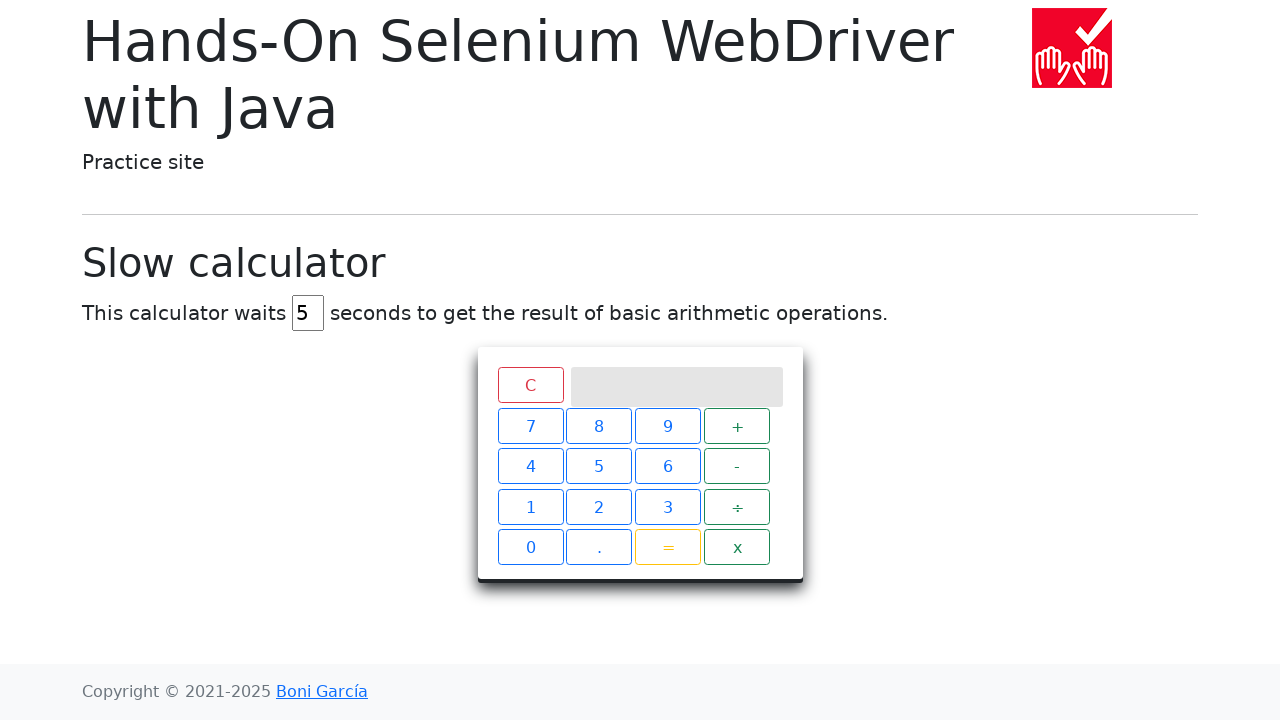

Cleared delay input field on #delay
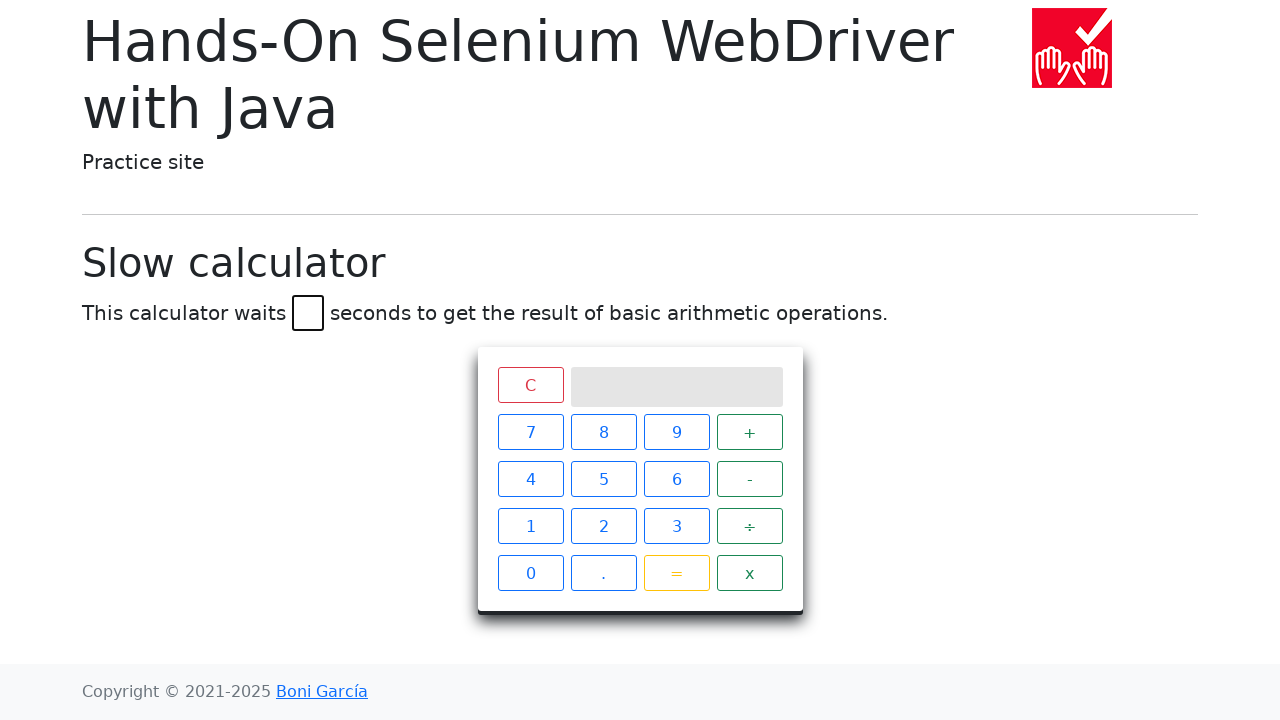

Set delay value to 45 seconds on #delay
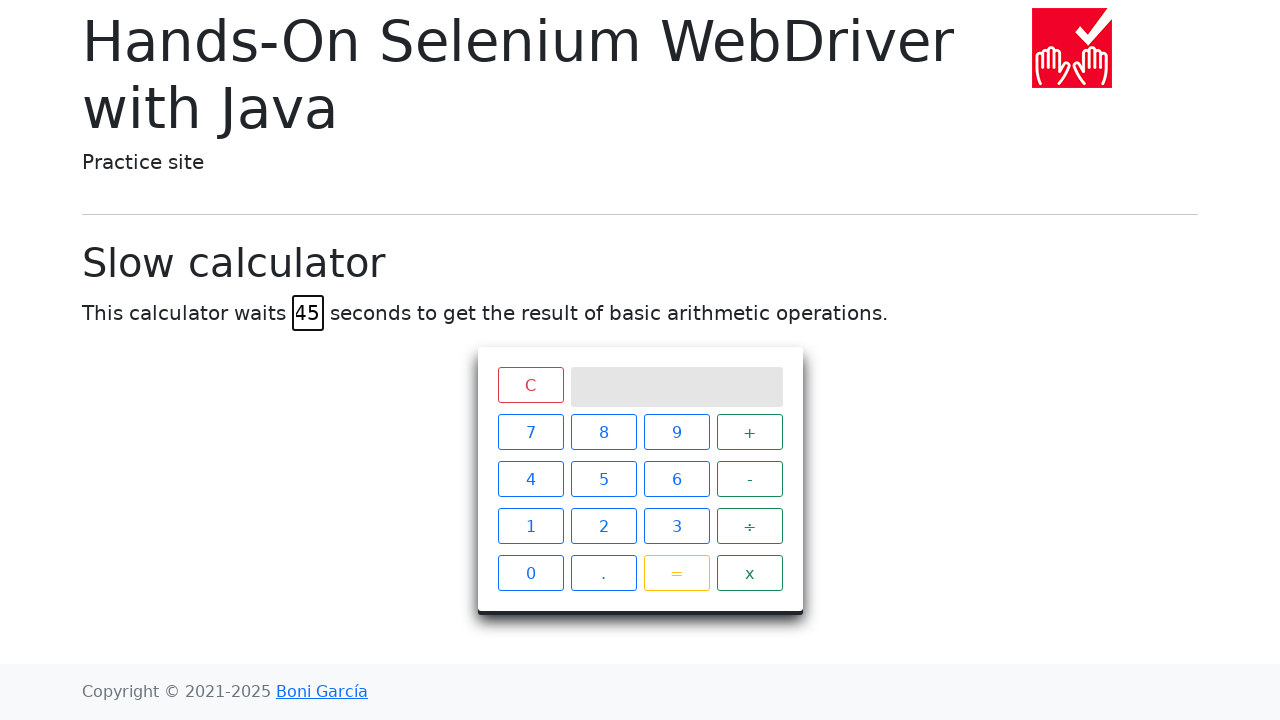

Clicked number 7 at (530, 432) on span:has-text('7')
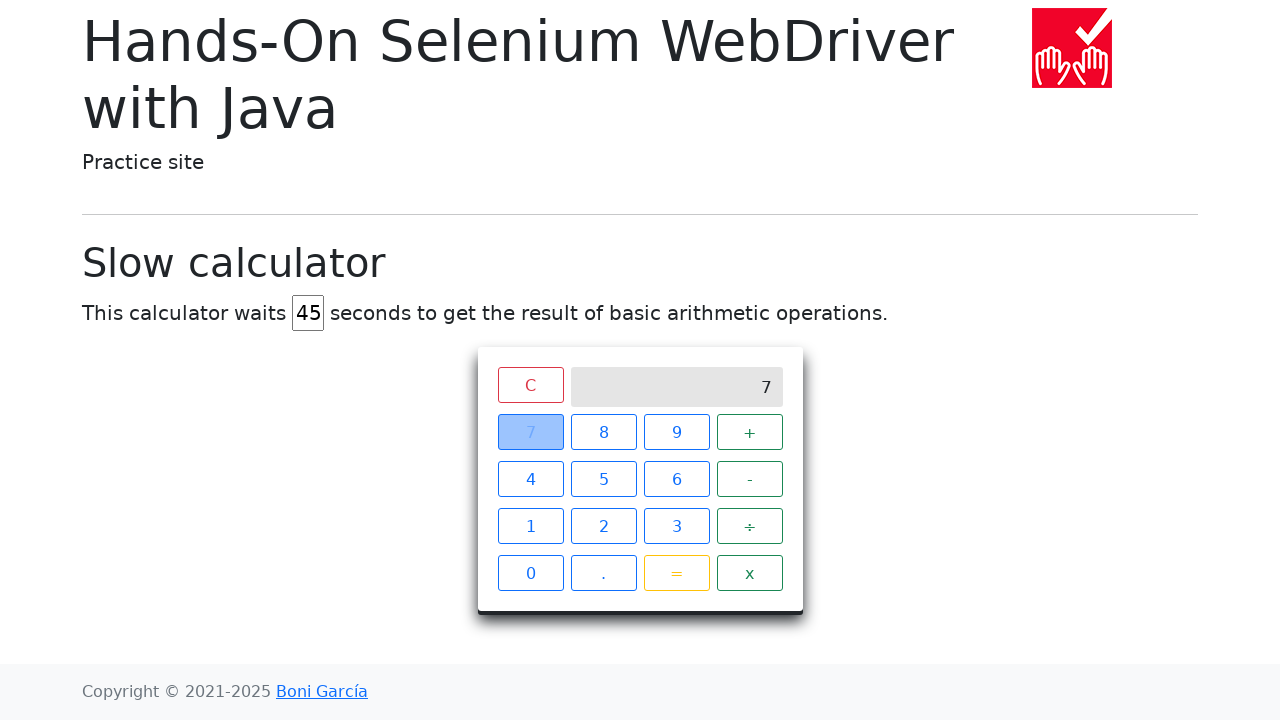

Clicked plus operator at (750, 432) on span:has-text('+')
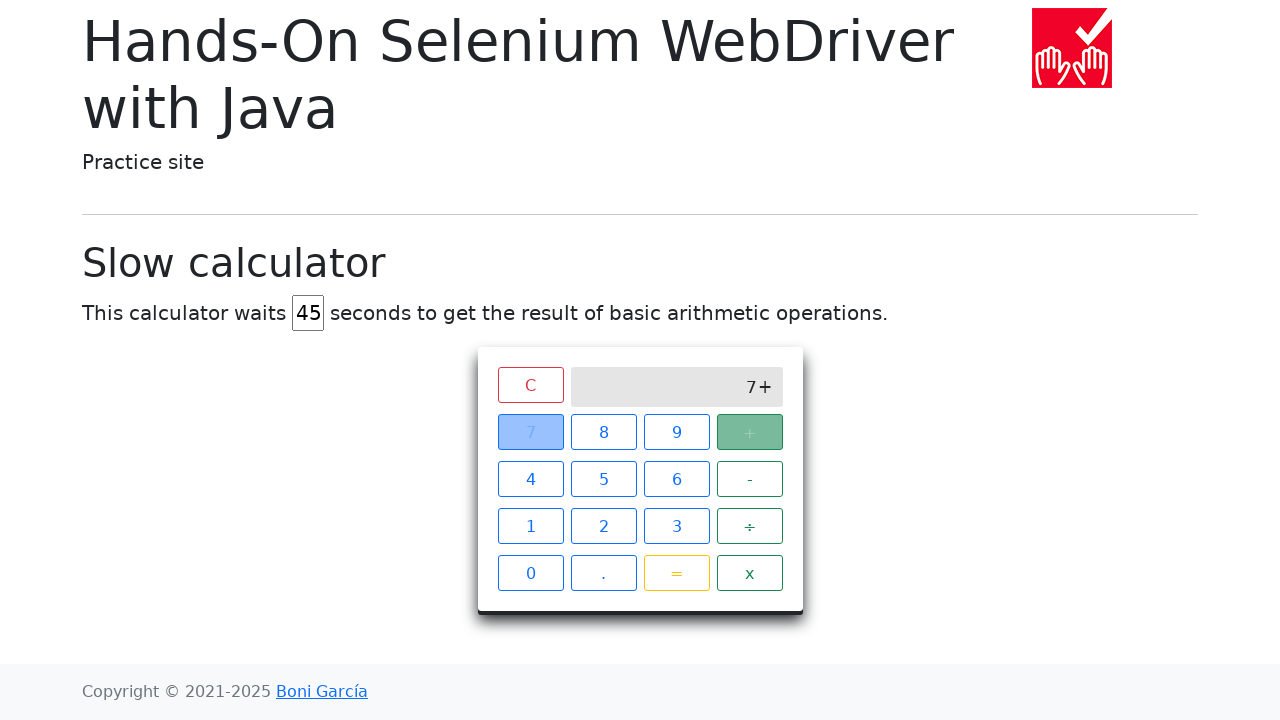

Clicked number 8 at (604, 432) on span:has-text('8')
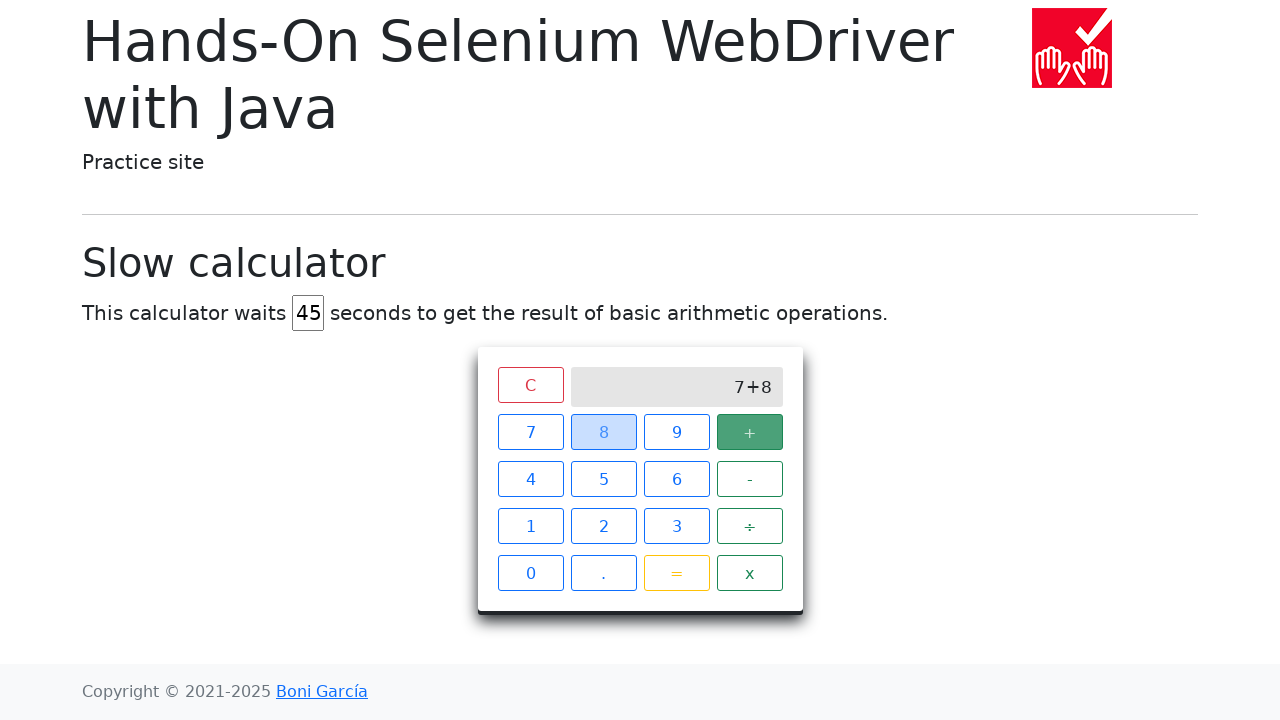

Clicked equals button to calculate 7 + 8 at (676, 573) on span:has-text('=')
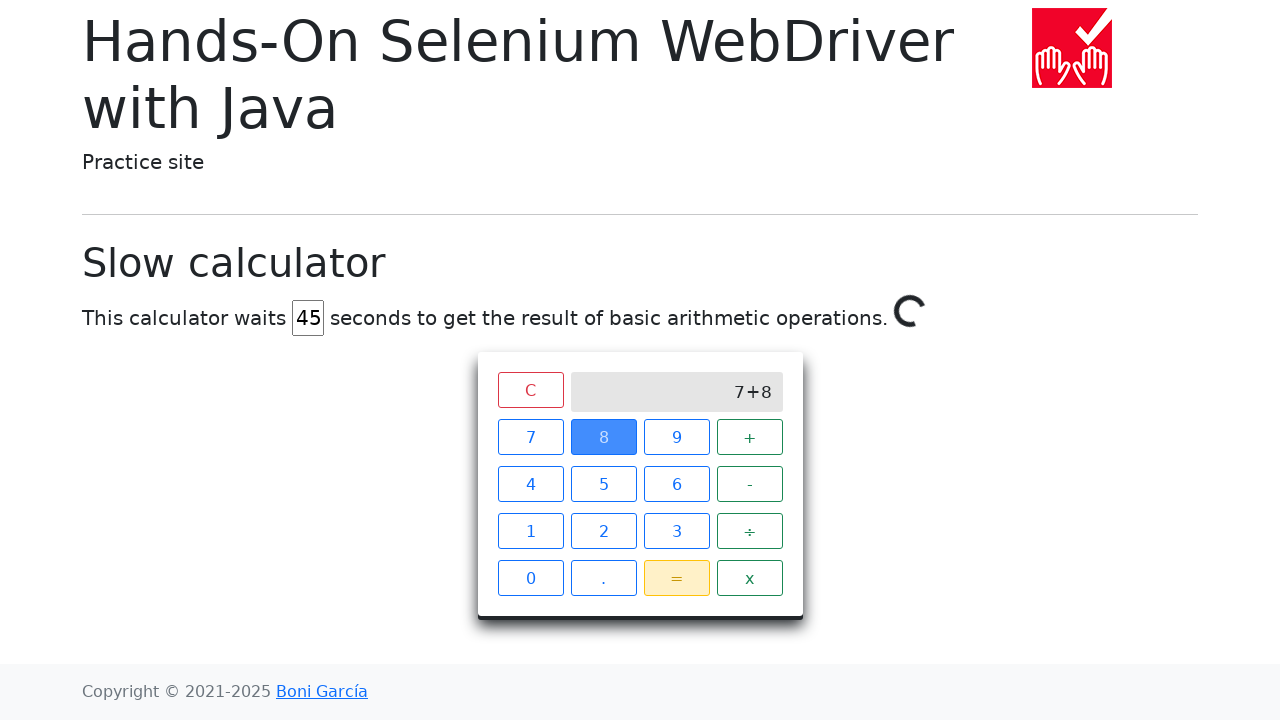

Calculator completed computation and displayed result 15
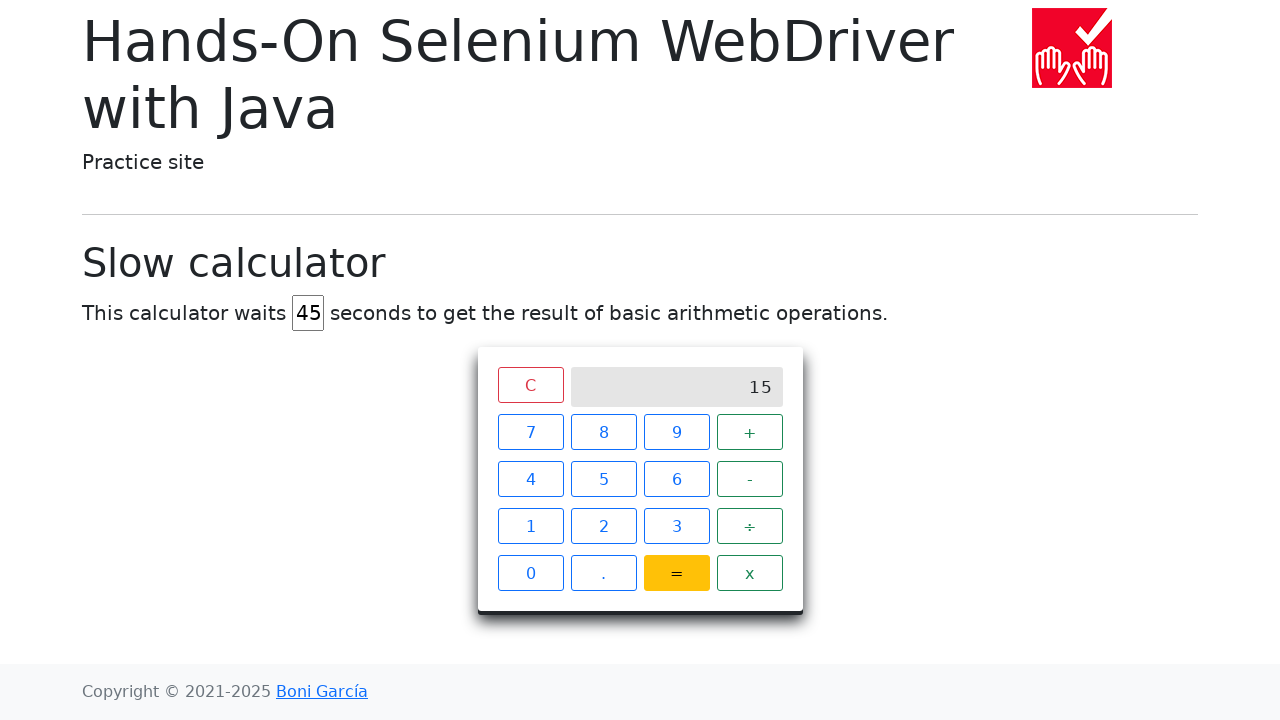

Retrieved result text from calculator screen
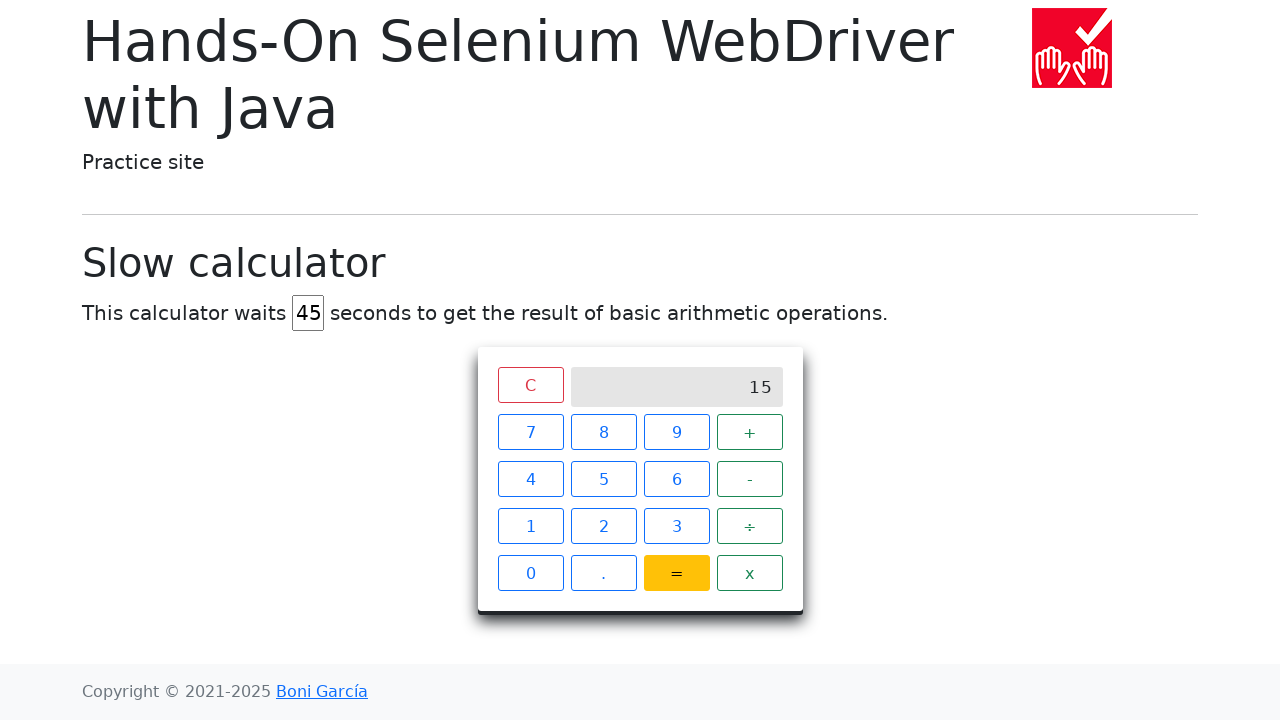

Asserted that result equals 15
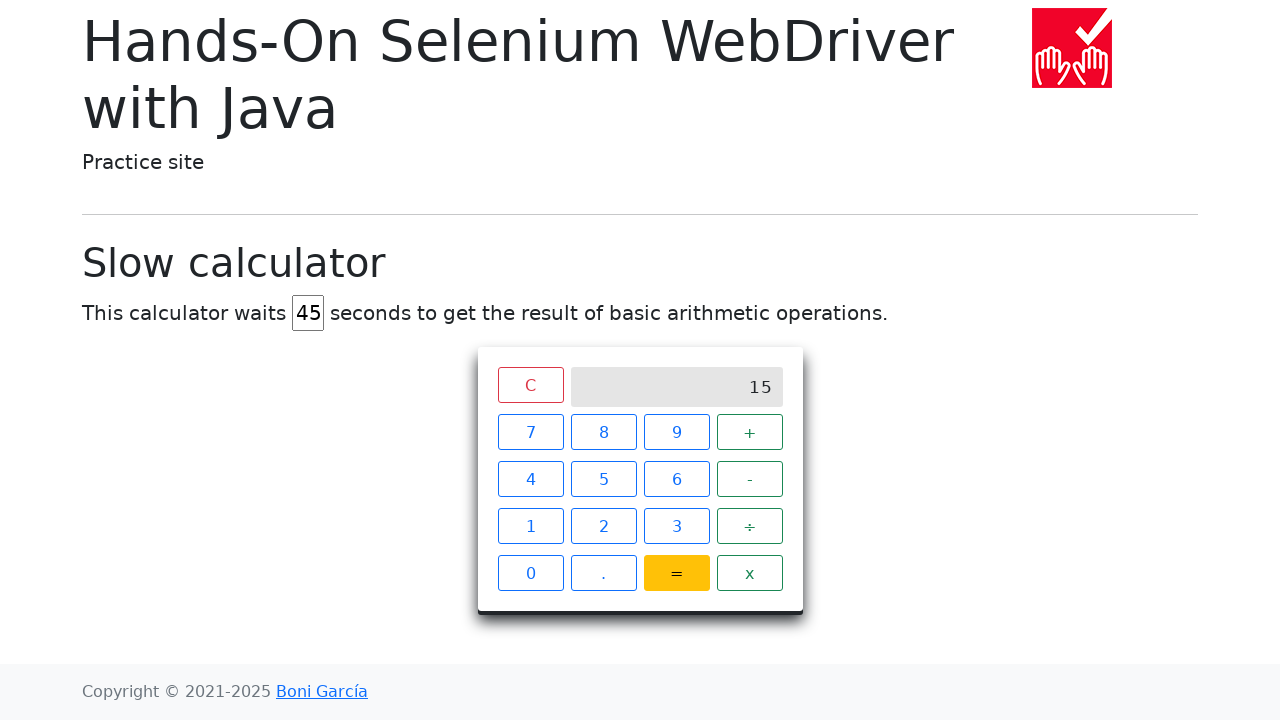

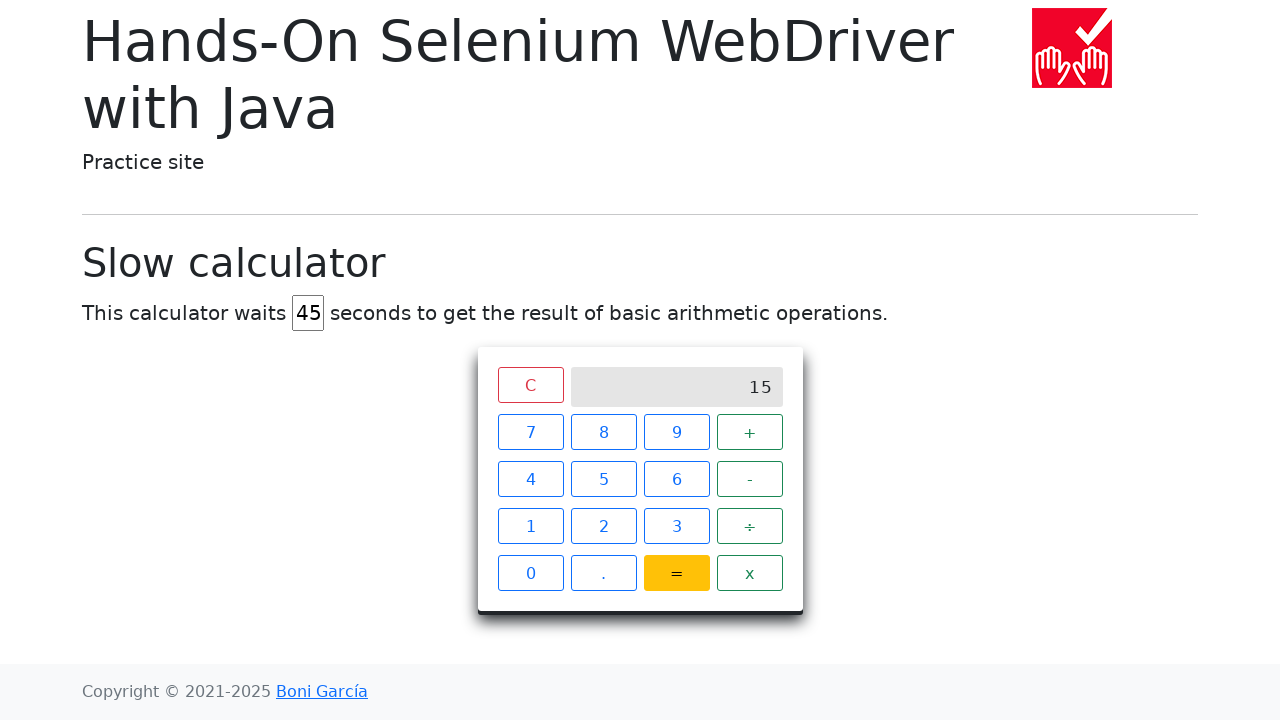